Navigates to Spotify and verifies the page title is loaded

Starting URL: http://www.spotify.com

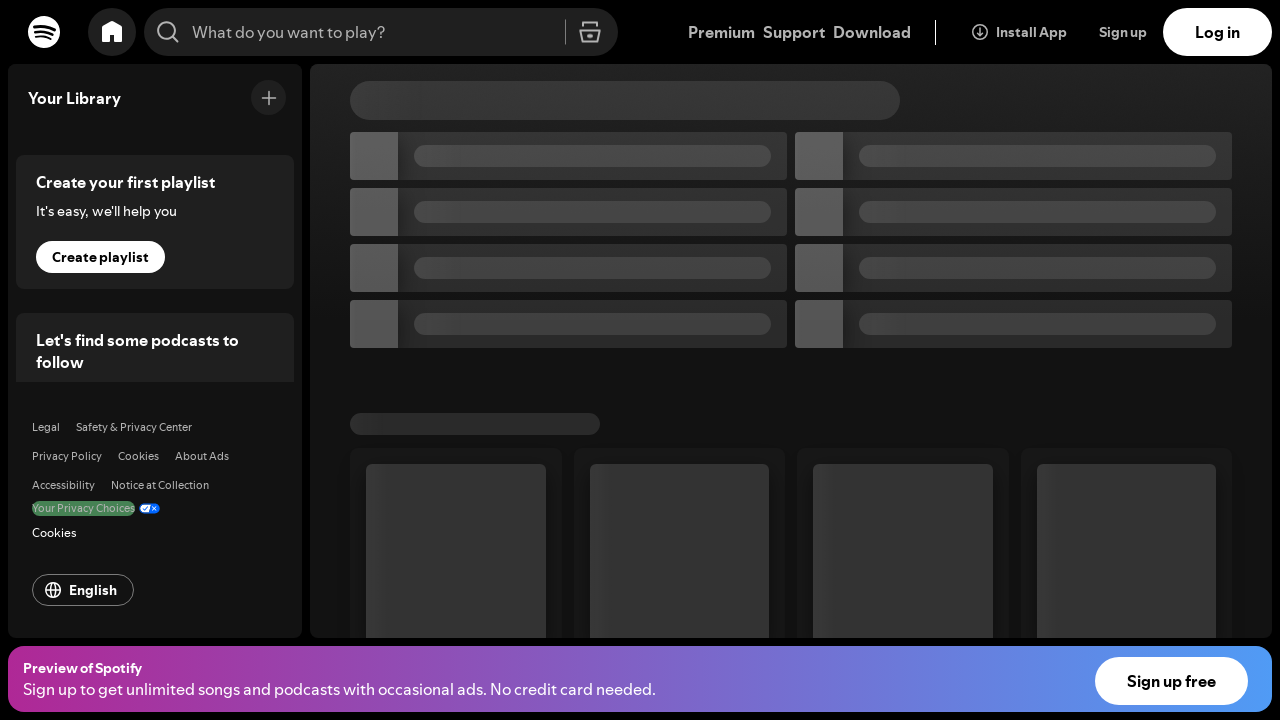

Waited for page DOM to load
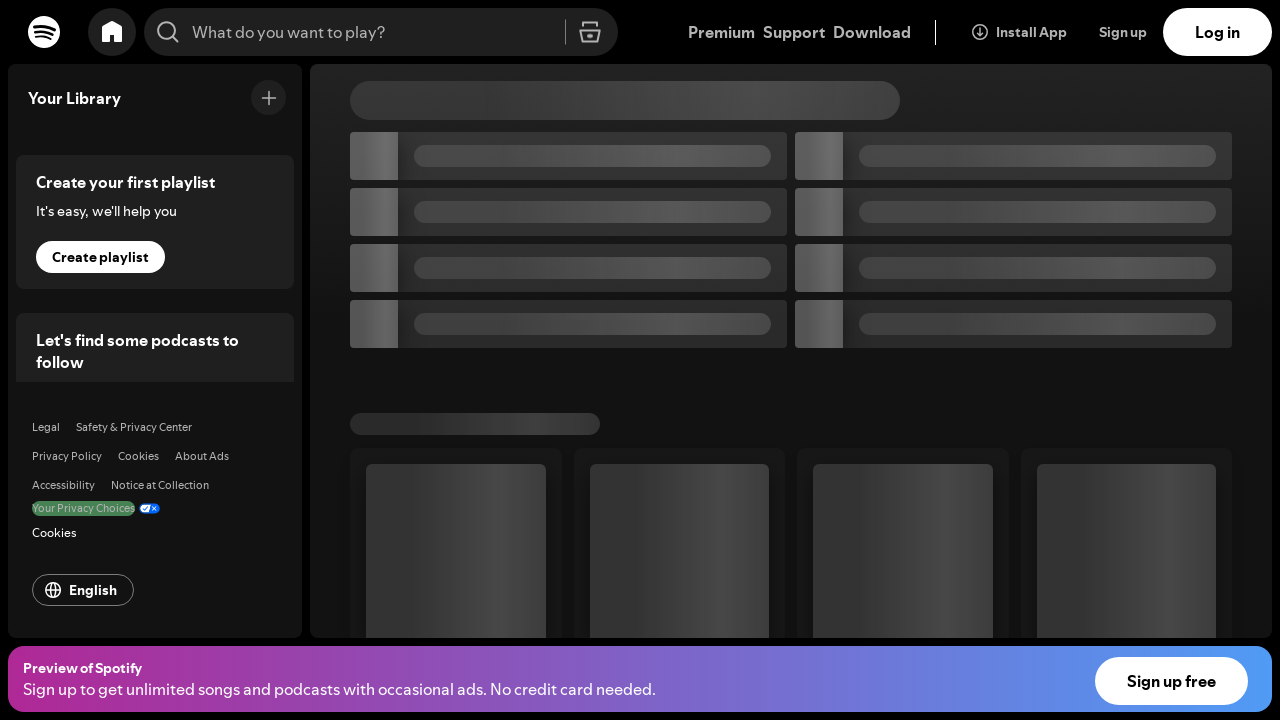

Retrieved page title: Spotify - Web Player: Music for everyone
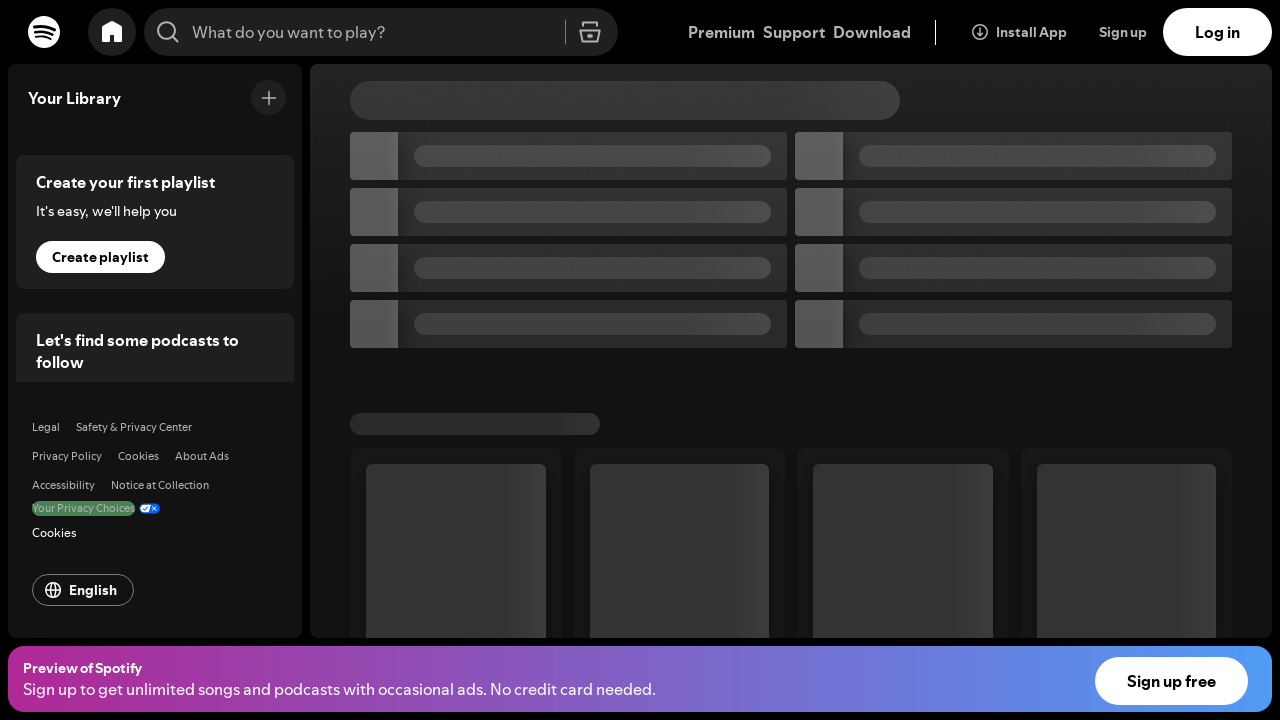

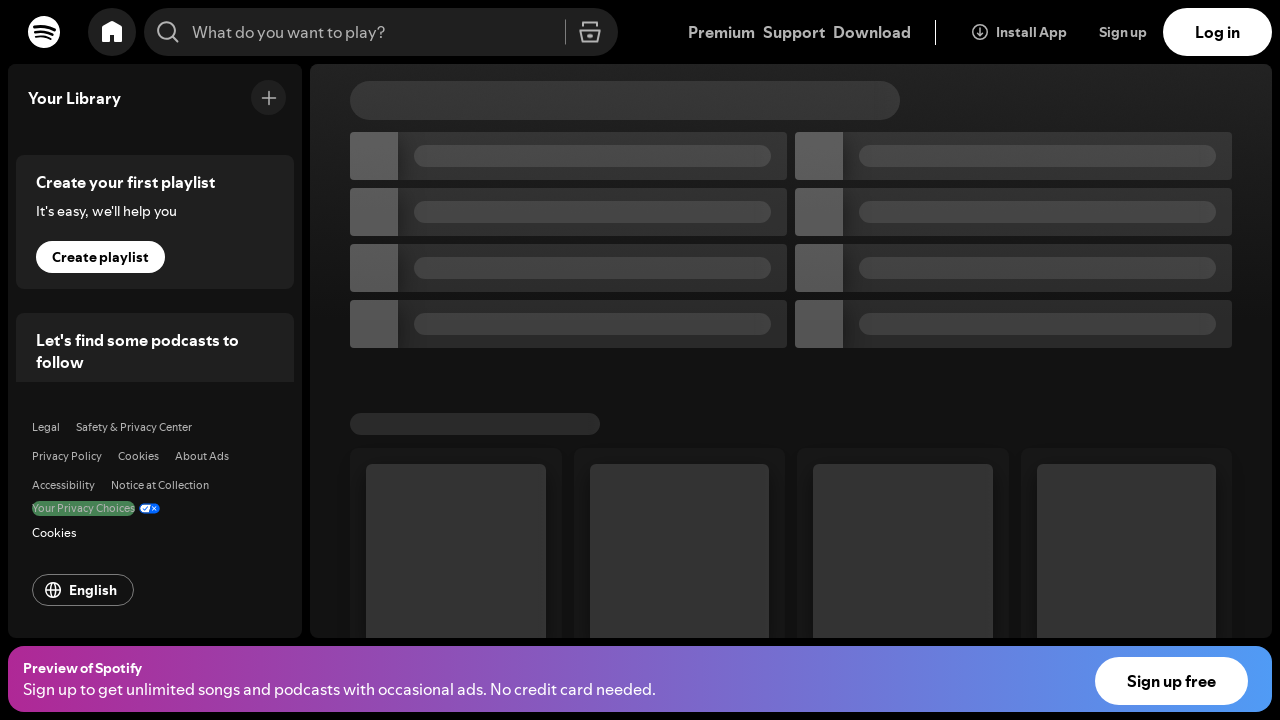